Navigates to Python.org and verifies that event information is displayed in the event widget section

Starting URL: https://www.python.org

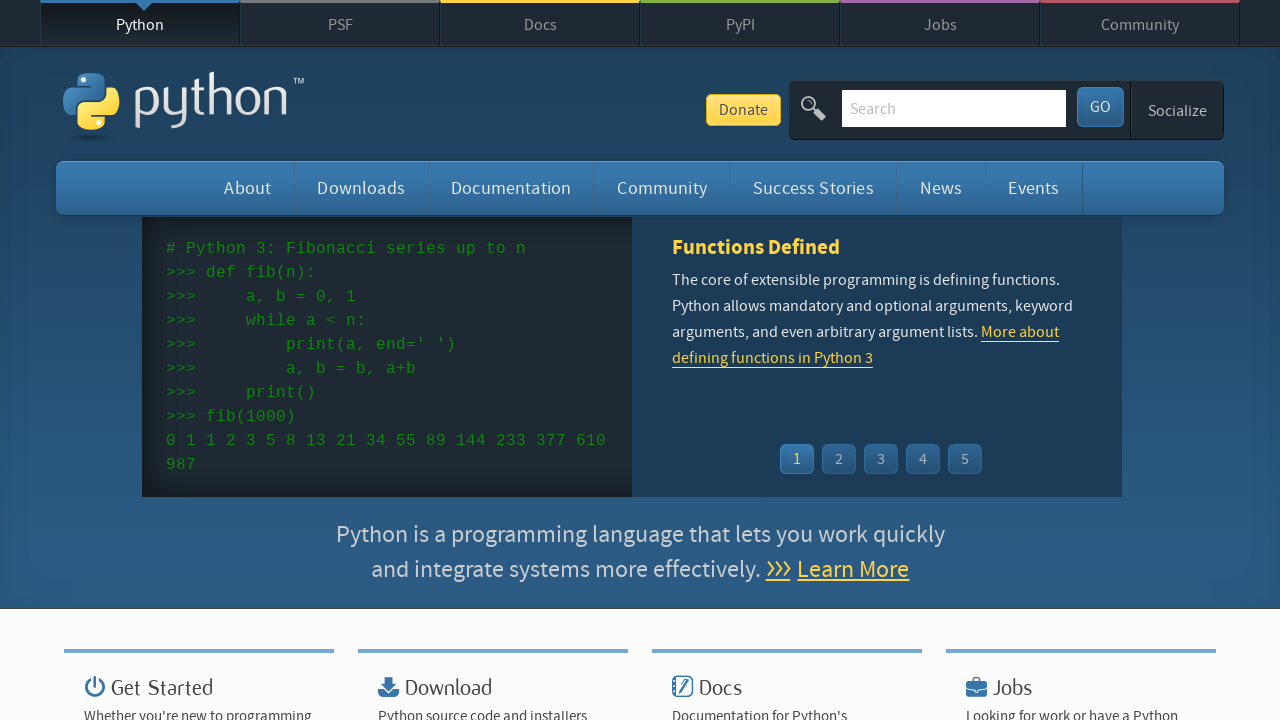

Navigated to https://www.python.org
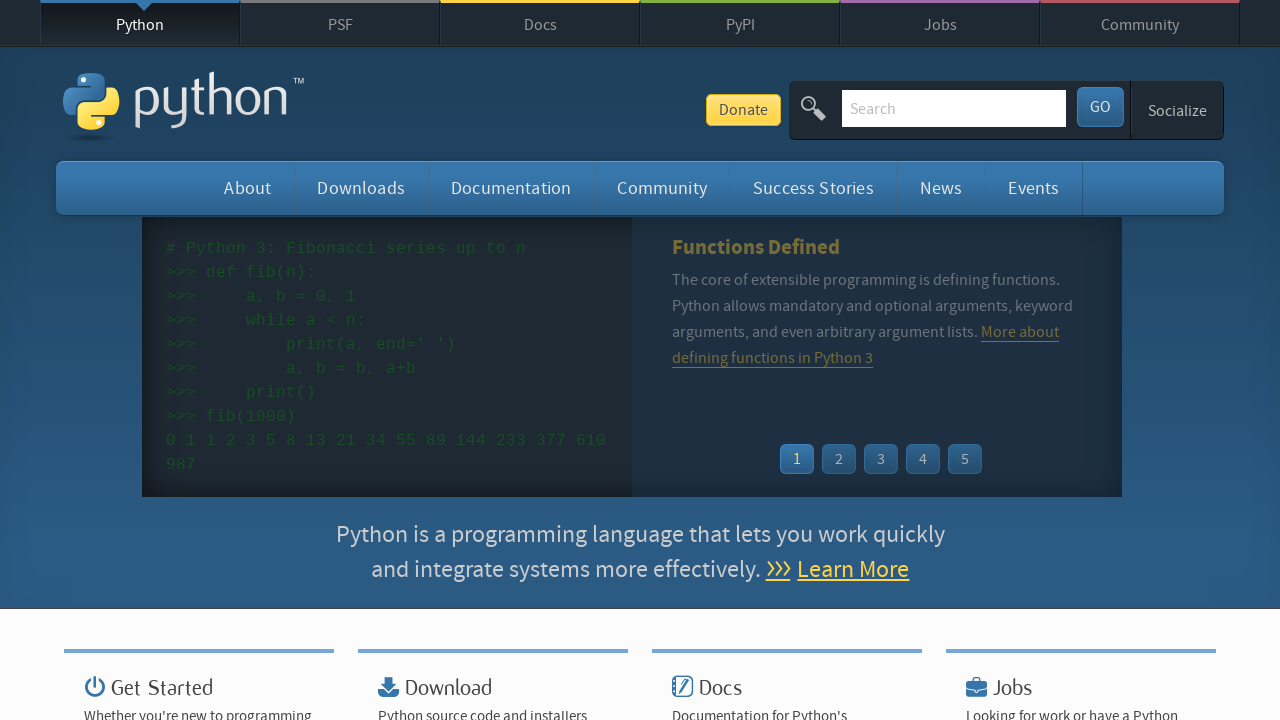

Event widget section loaded
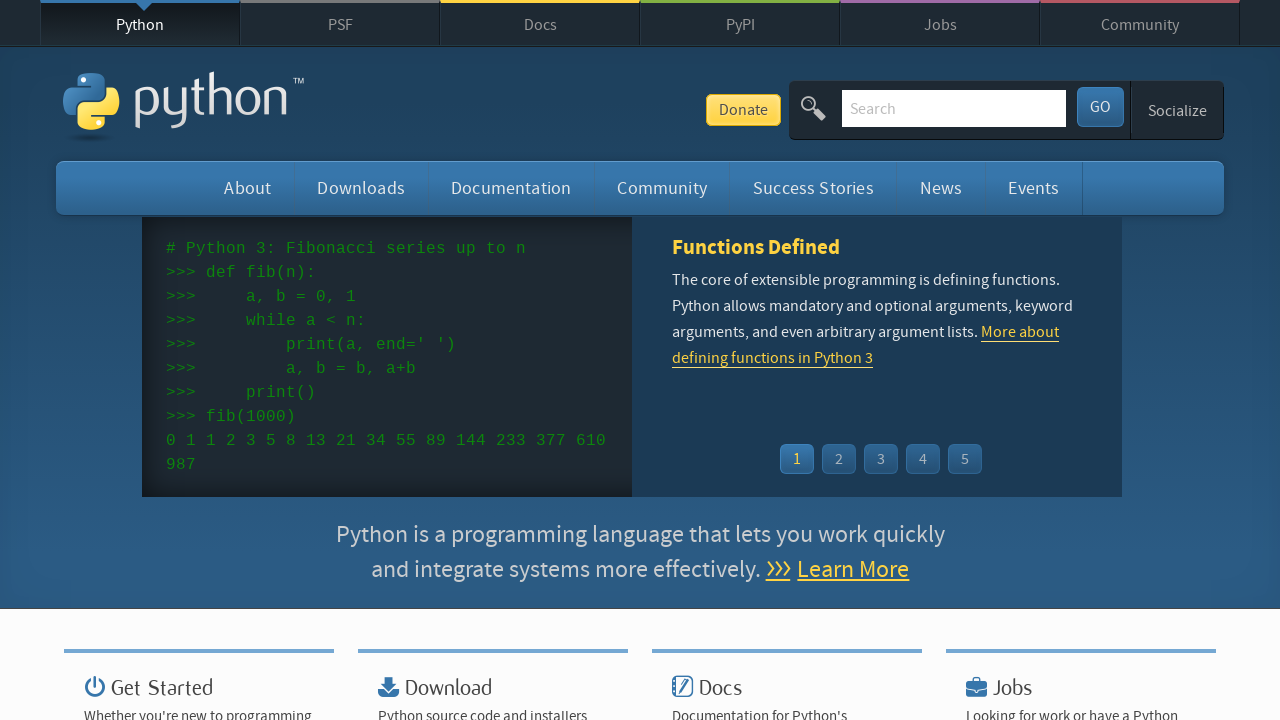

Event dates found in event widget
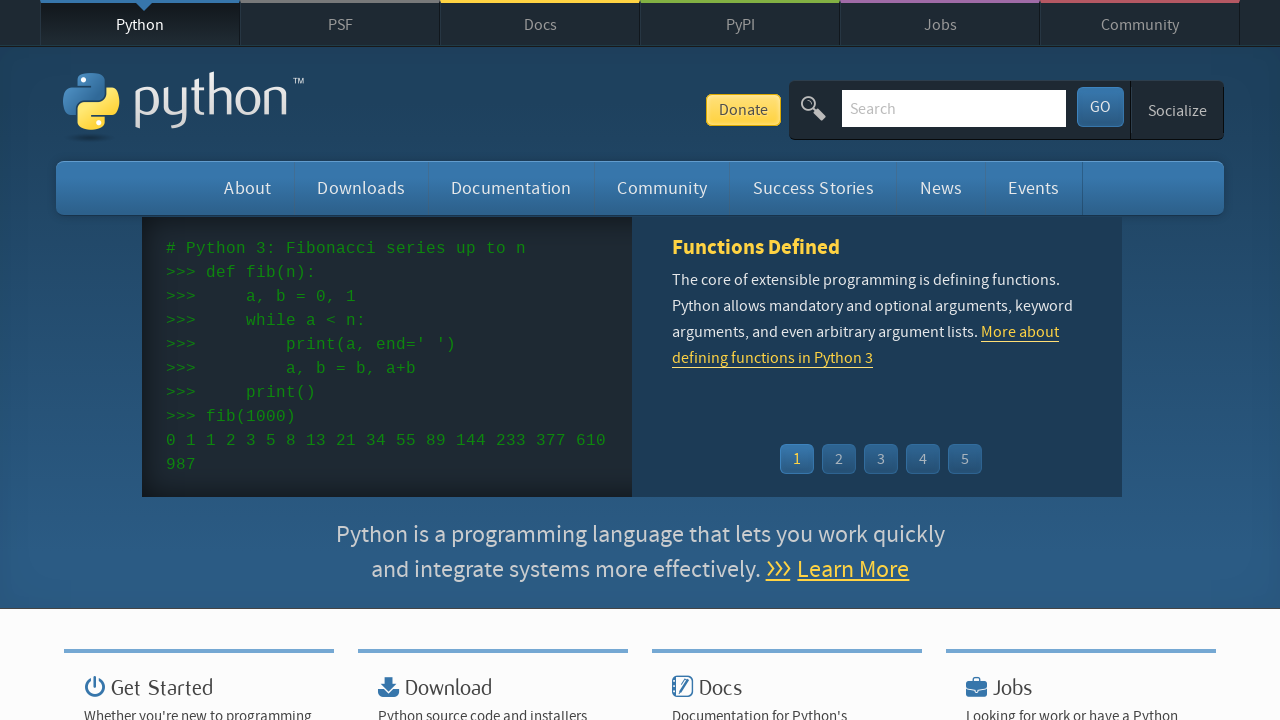

Event names found in event widget
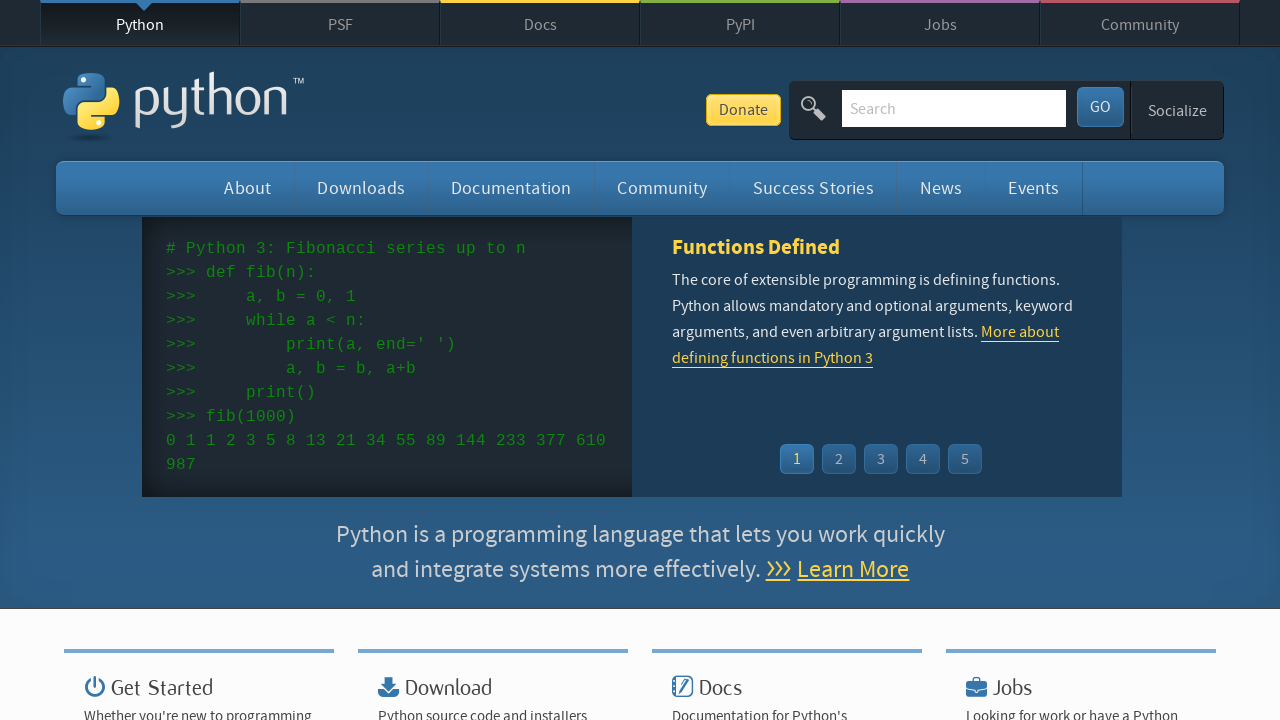

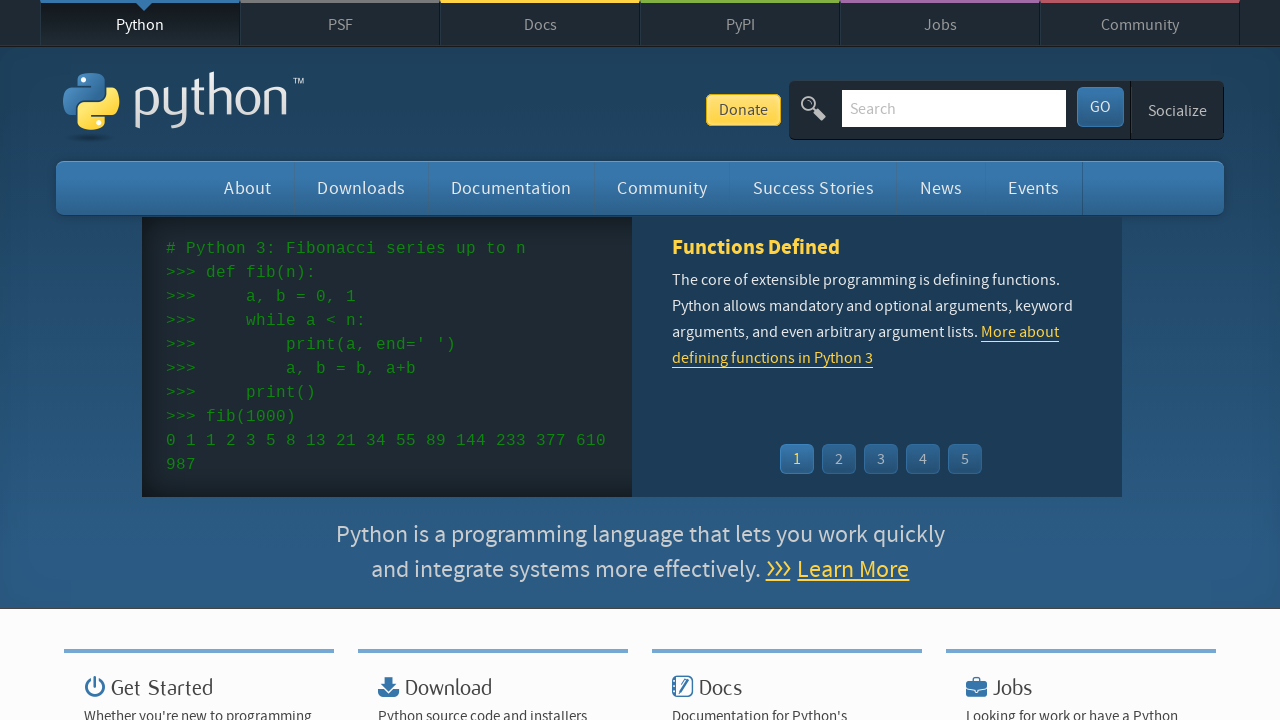